Navigates to the career page, waits for career items to load, clicks on each career item to reveal categories, and verifies that categories are displayed

Starting URL: https://edu-all-k8z7.vercel.app/career

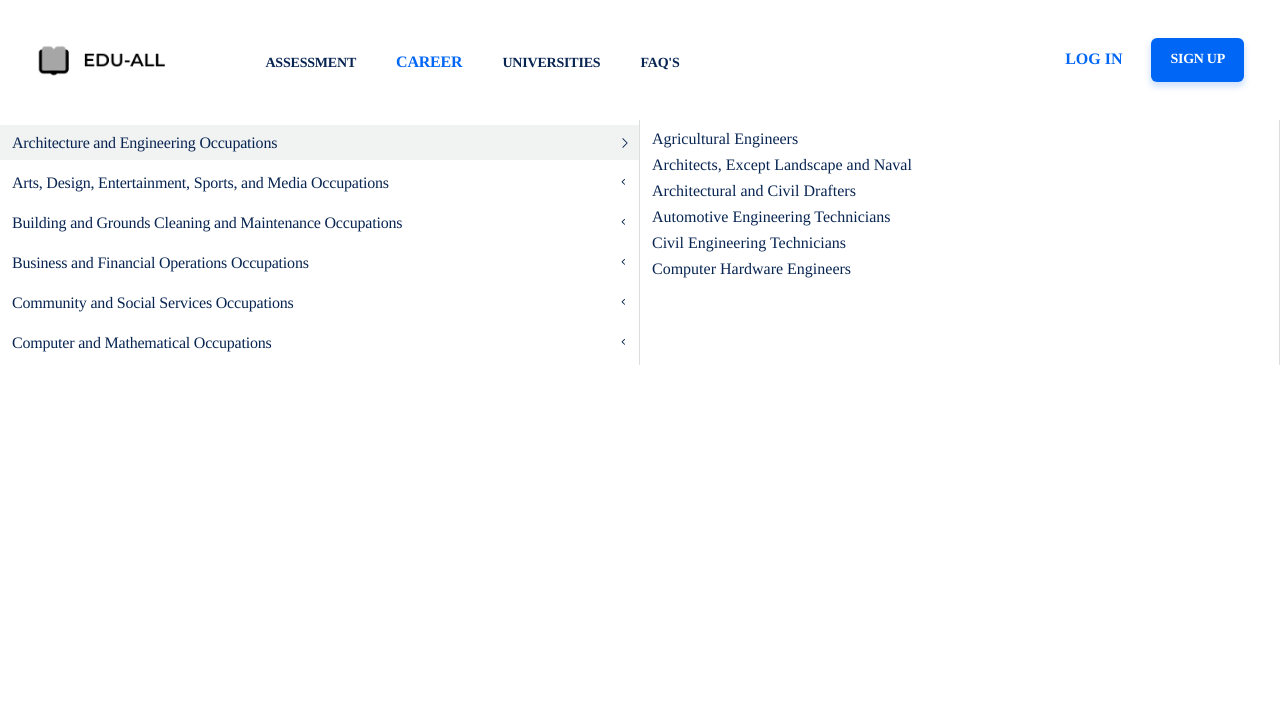

Waited for career items to load
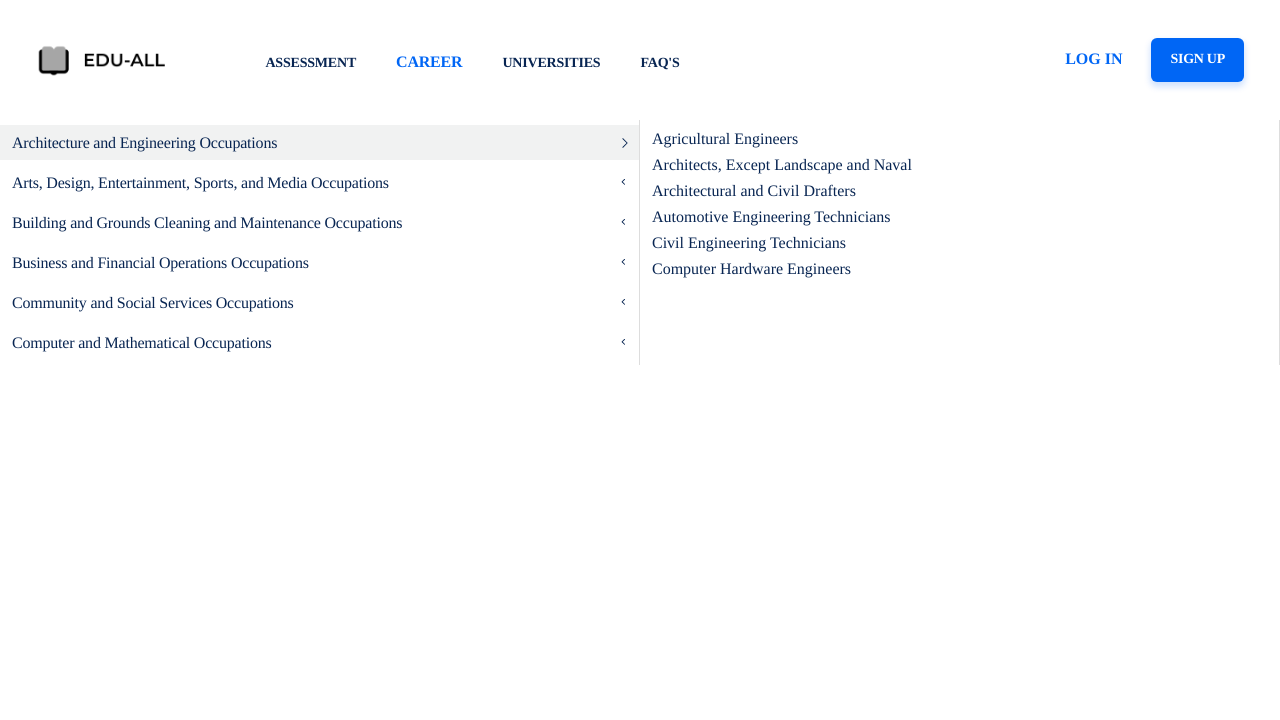

Retrieved all career item text contents
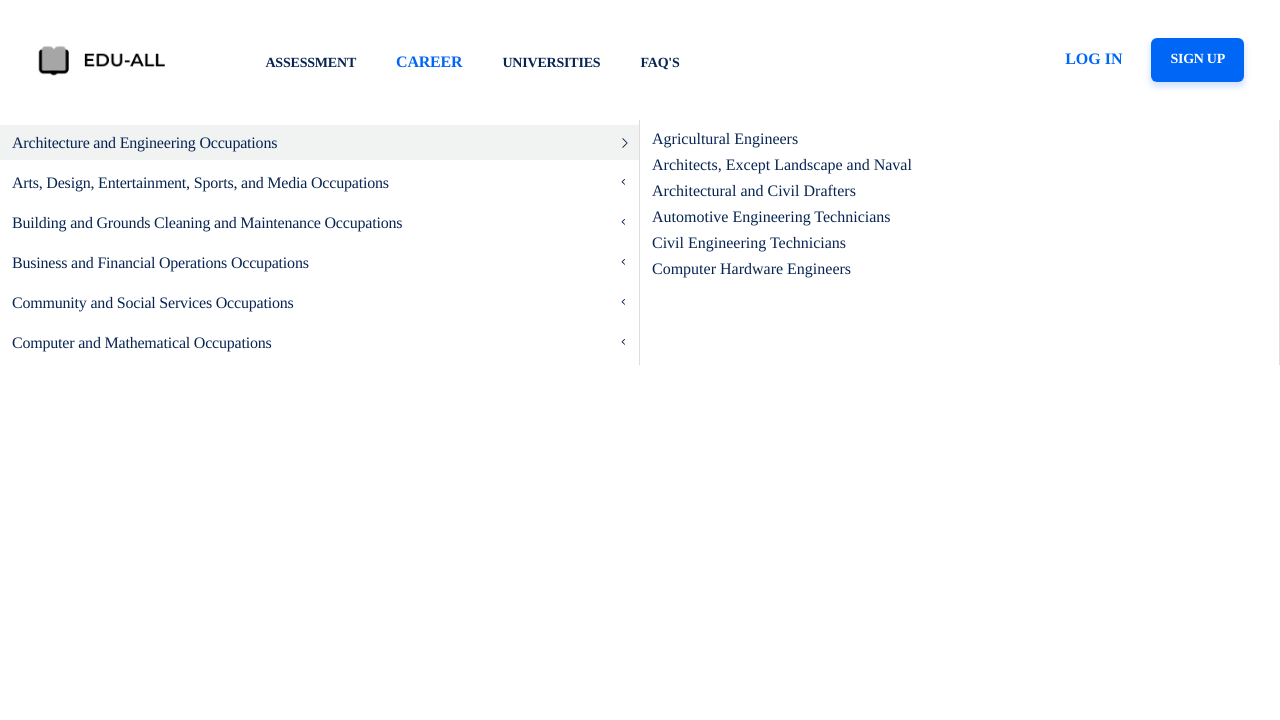

Clicked on career item: Architecture and Engineering Occupations at (145, 144) on text=Architecture and Engineering Occupations
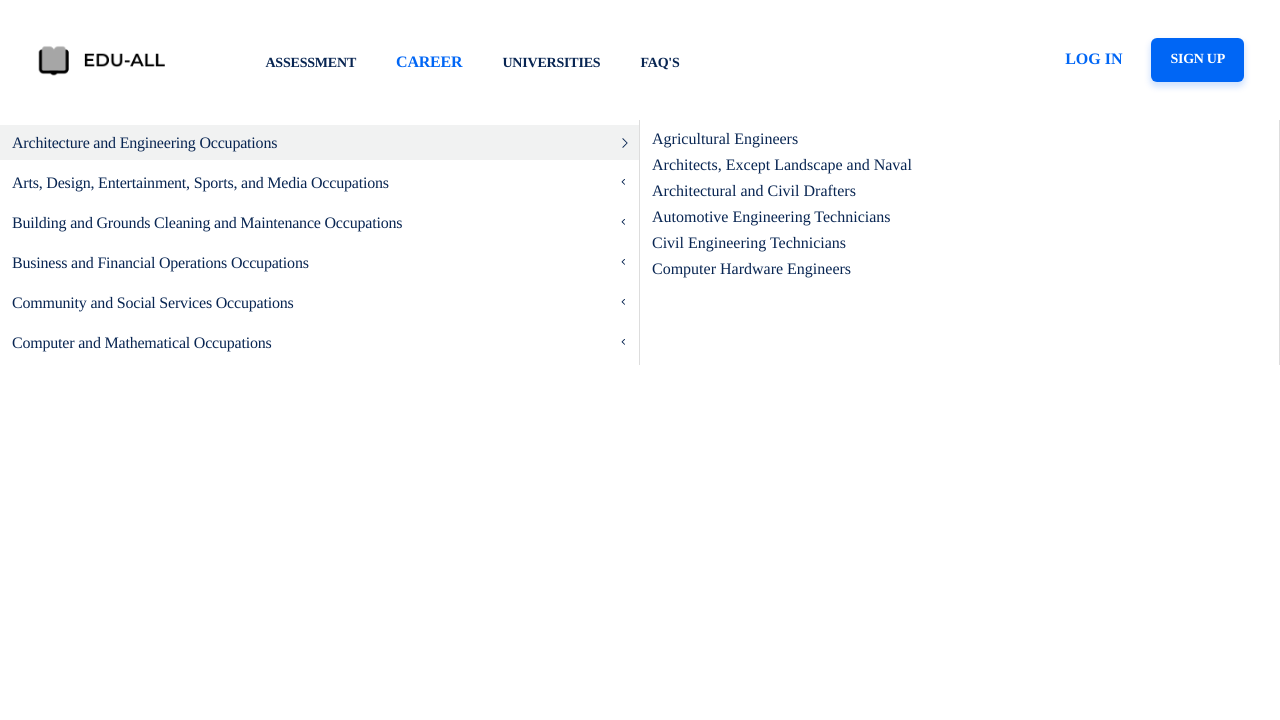

Categories loaded for Architecture and Engineering Occupations
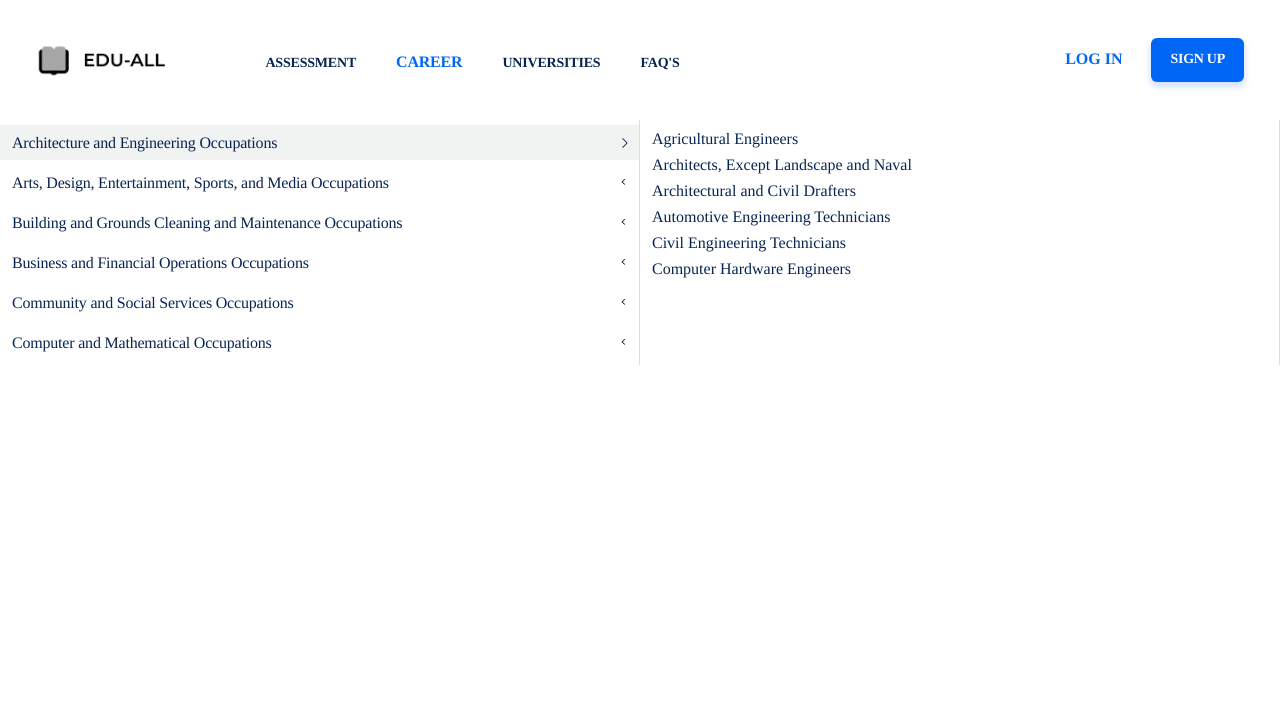

Clicked on career item: Arts, Design, Entertainment, Sports, and Media Occupations at (200, 184) on text=Arts, Design, Entertainment, Sports, and Media Occupations
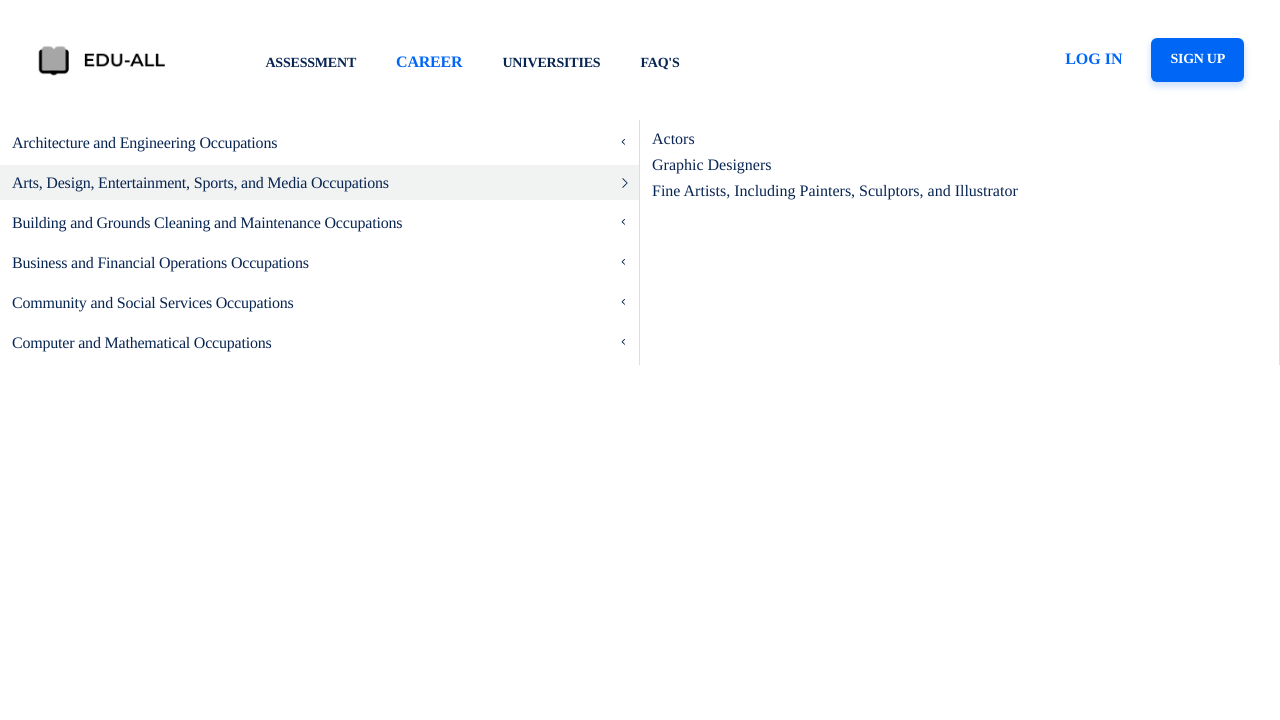

Categories loaded for Arts, Design, Entertainment, Sports, and Media Occupations
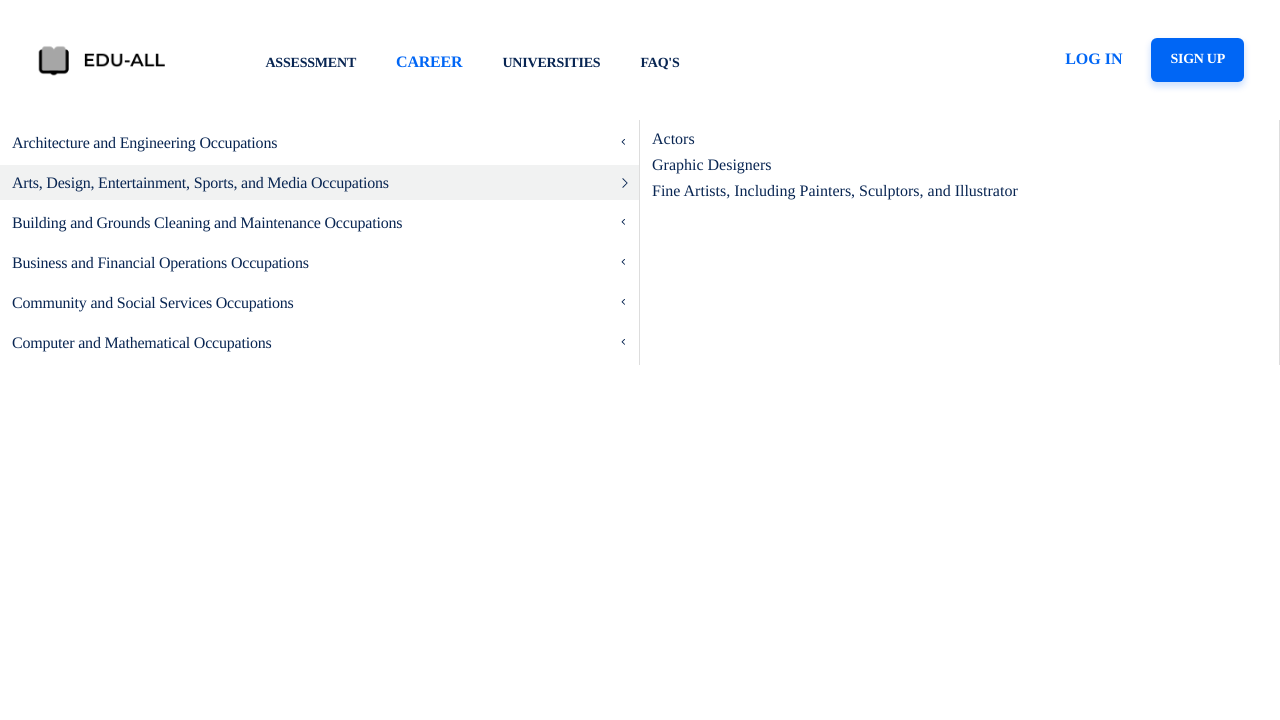

Clicked on career item: Building and Grounds Cleaning and Maintenance Occupations at (207, 224) on text=Building and Grounds Cleaning and Maintenance Occupations
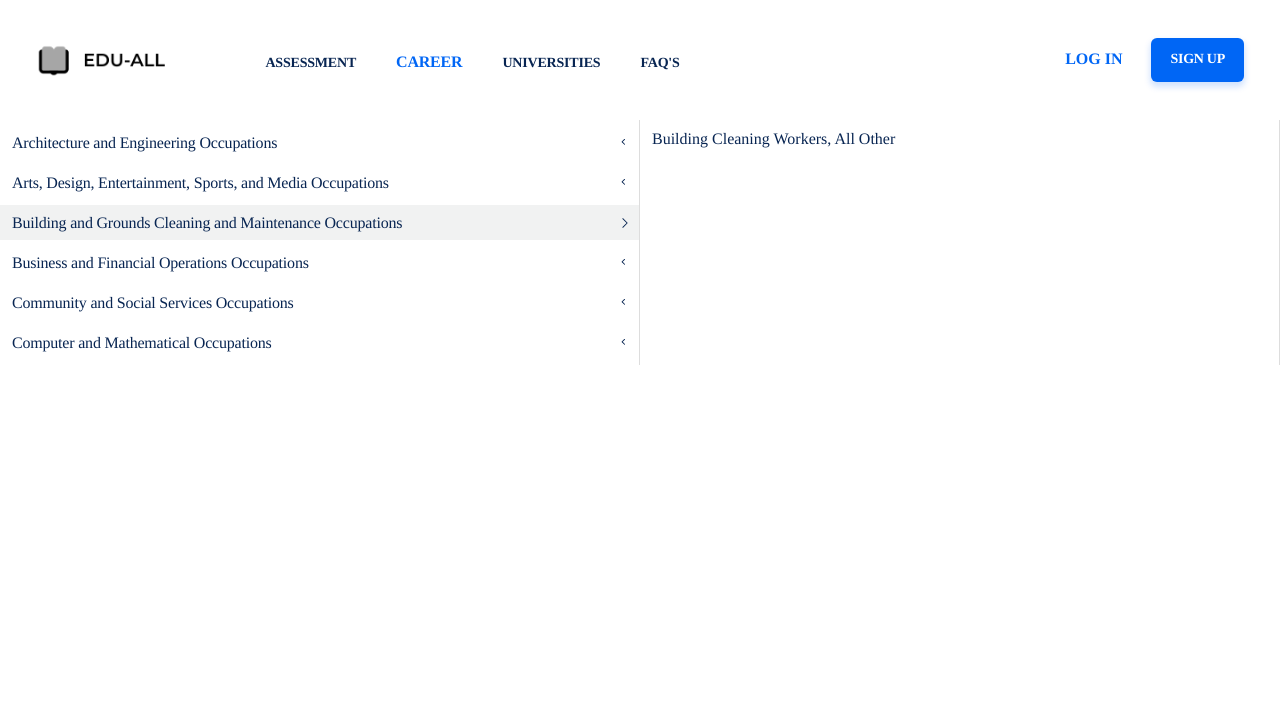

Categories loaded for Building and Grounds Cleaning and Maintenance Occupations
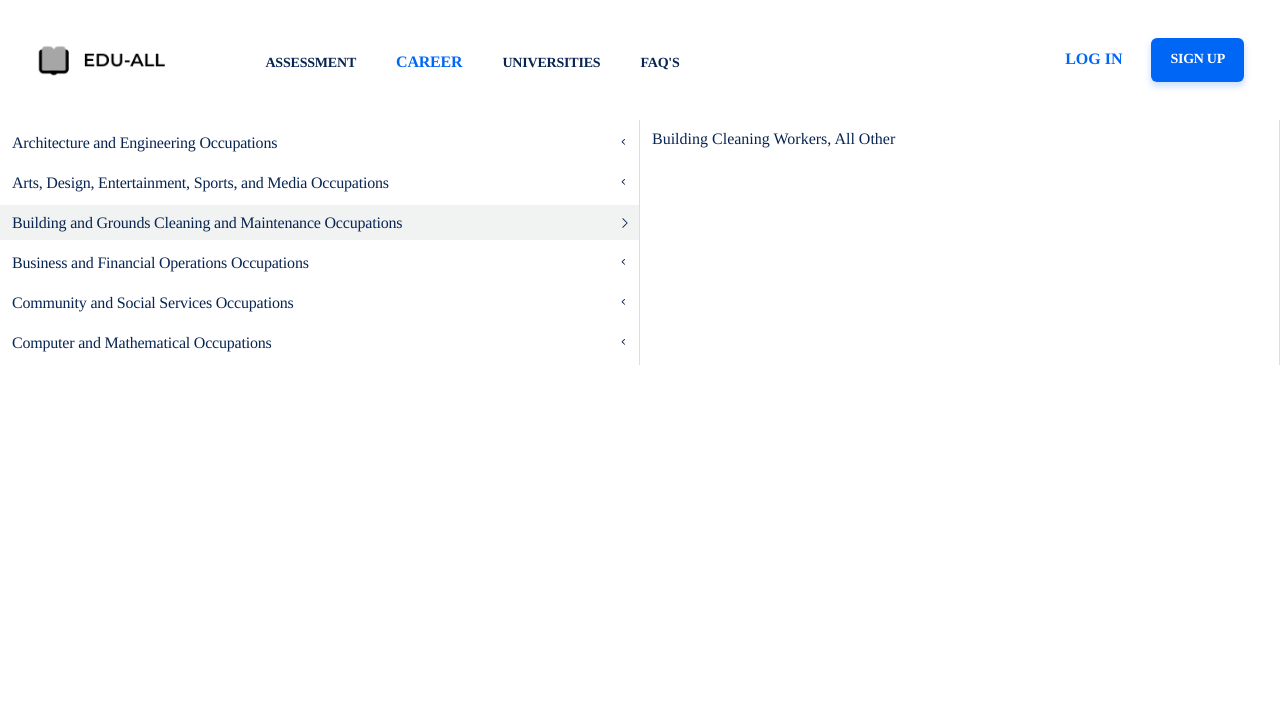

Clicked on career item: Business and Financial Operations Occupations at (160, 264) on text=Business and Financial Operations Occupations
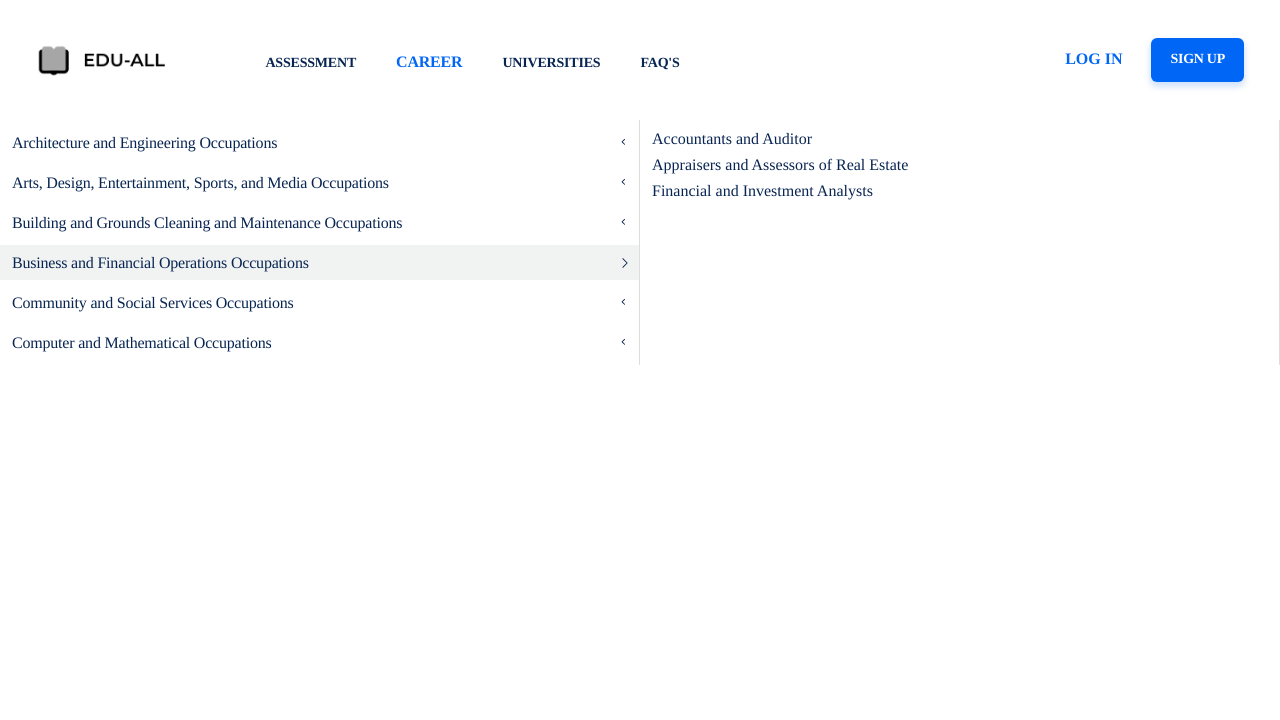

Categories loaded for Business and Financial Operations Occupations
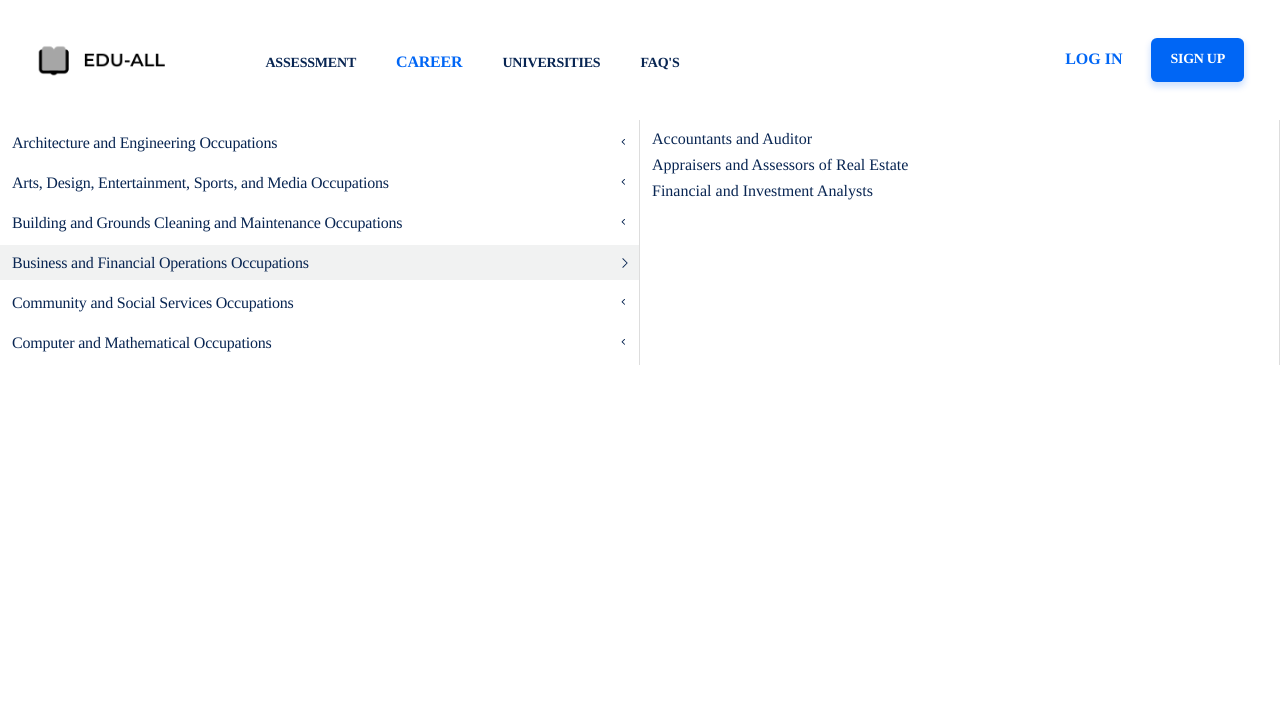

Clicked on career item: Community and Social Services Occupations at (153, 304) on text=Community and Social Services Occupations
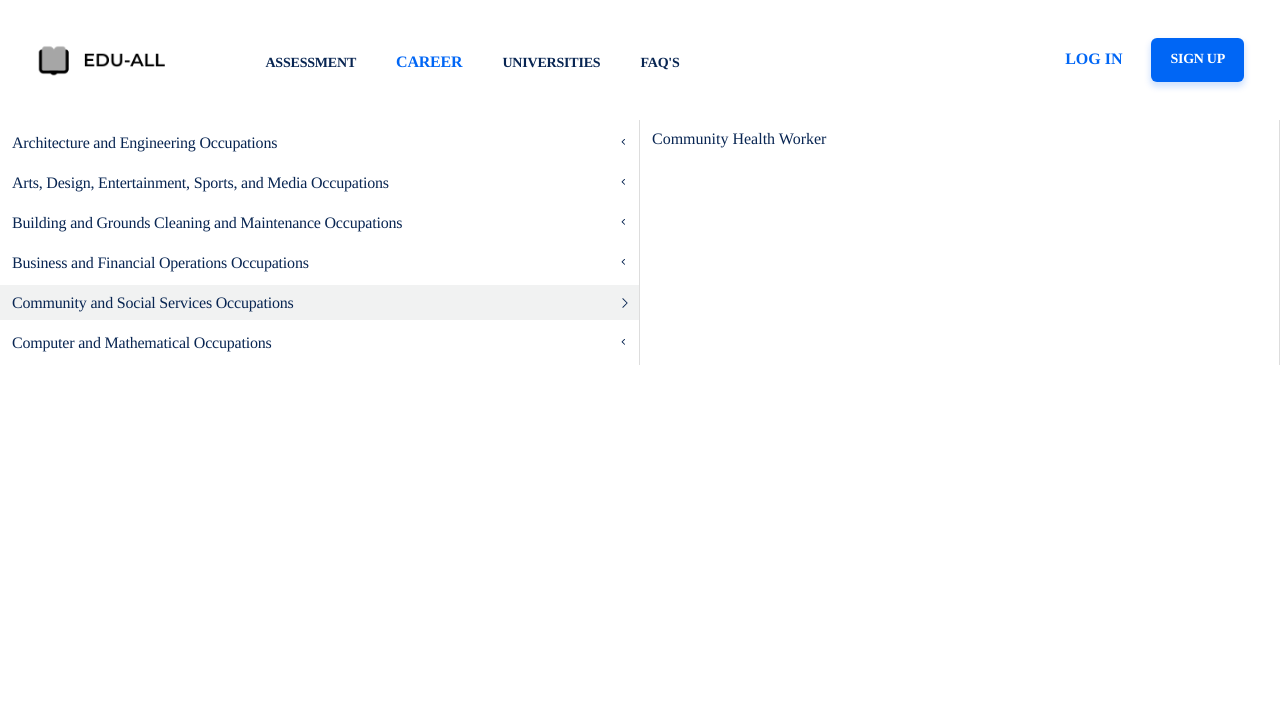

Categories loaded for Community and Social Services Occupations
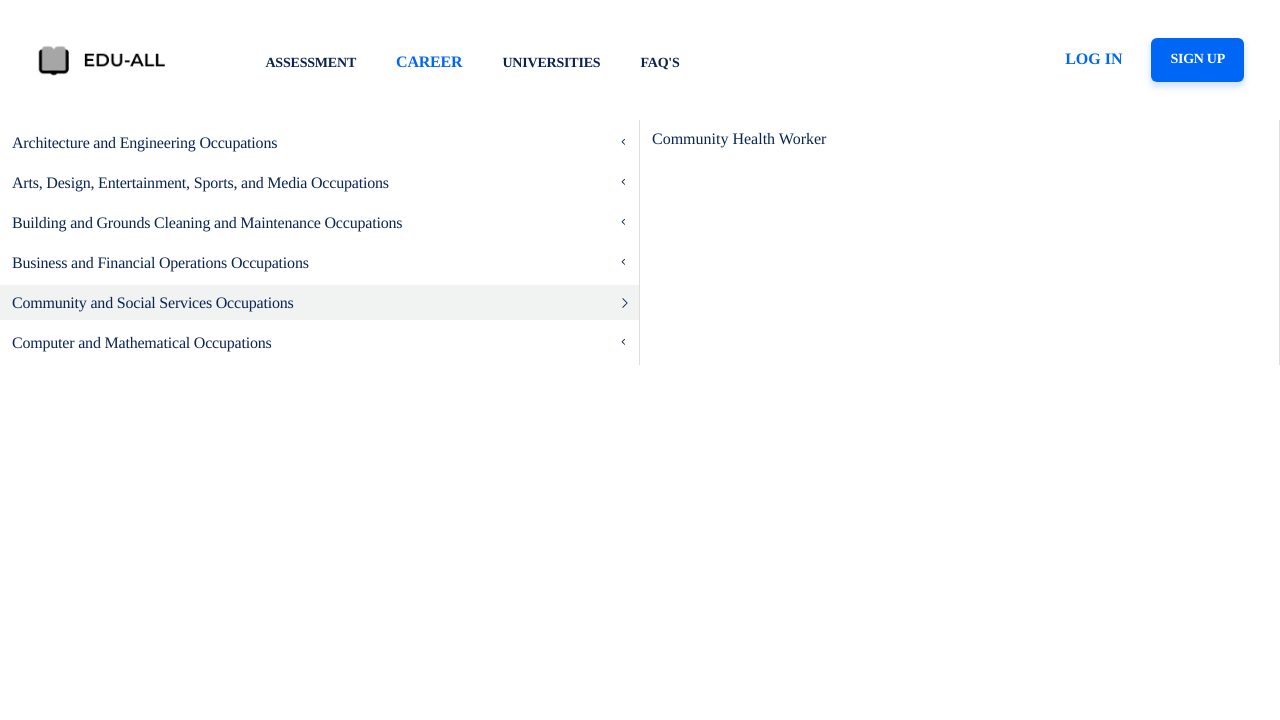

Clicked on career item: Computer and Mathematical Occupations at (142, 344) on text=Computer and Mathematical Occupations
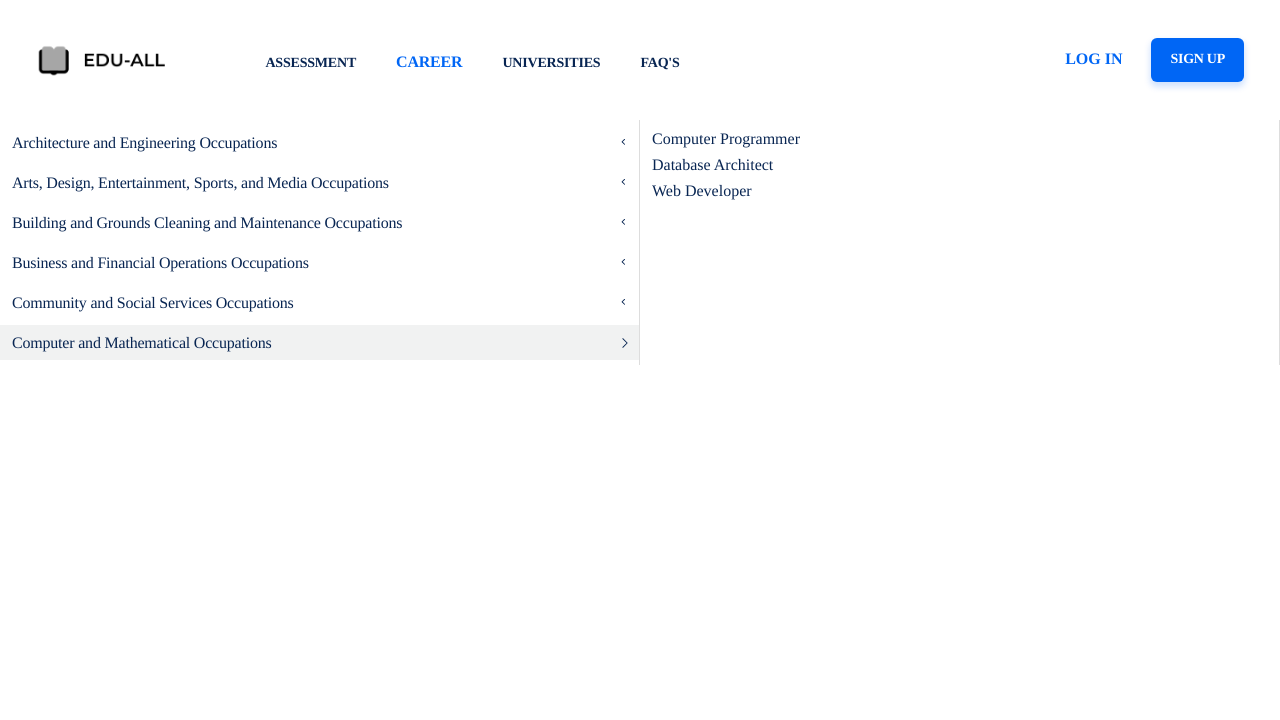

Categories loaded for Computer and Mathematical Occupations
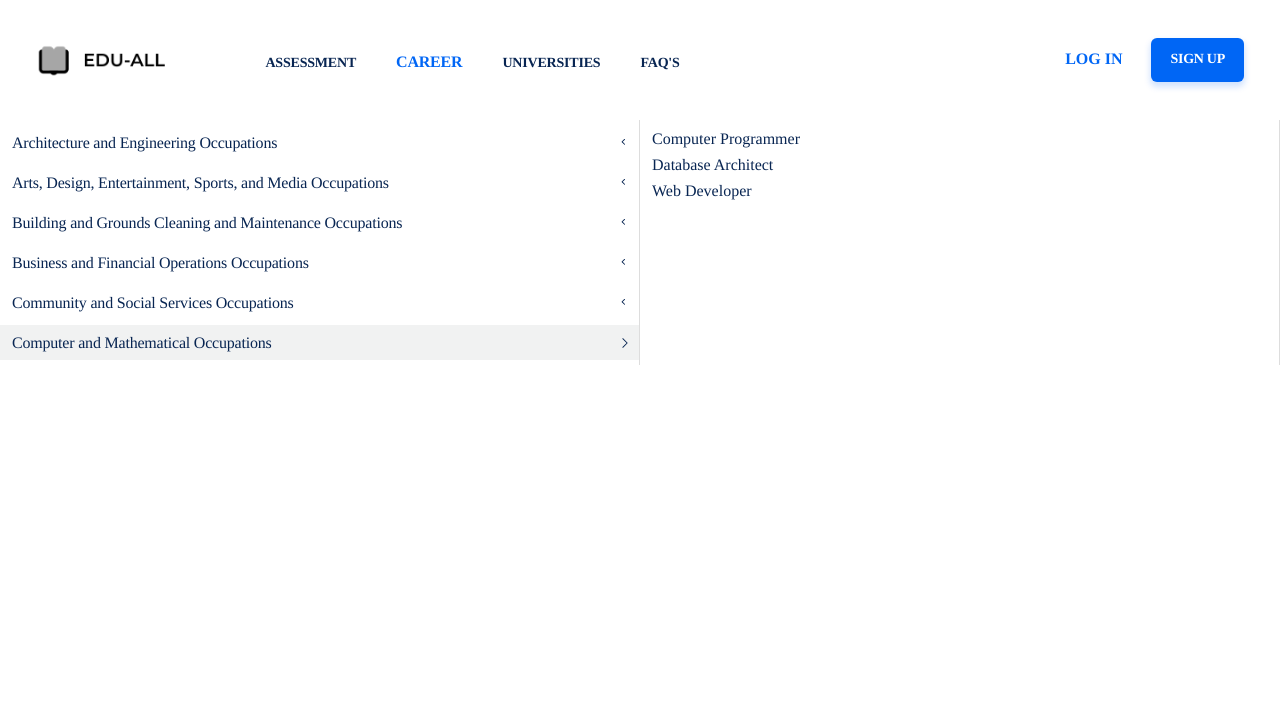

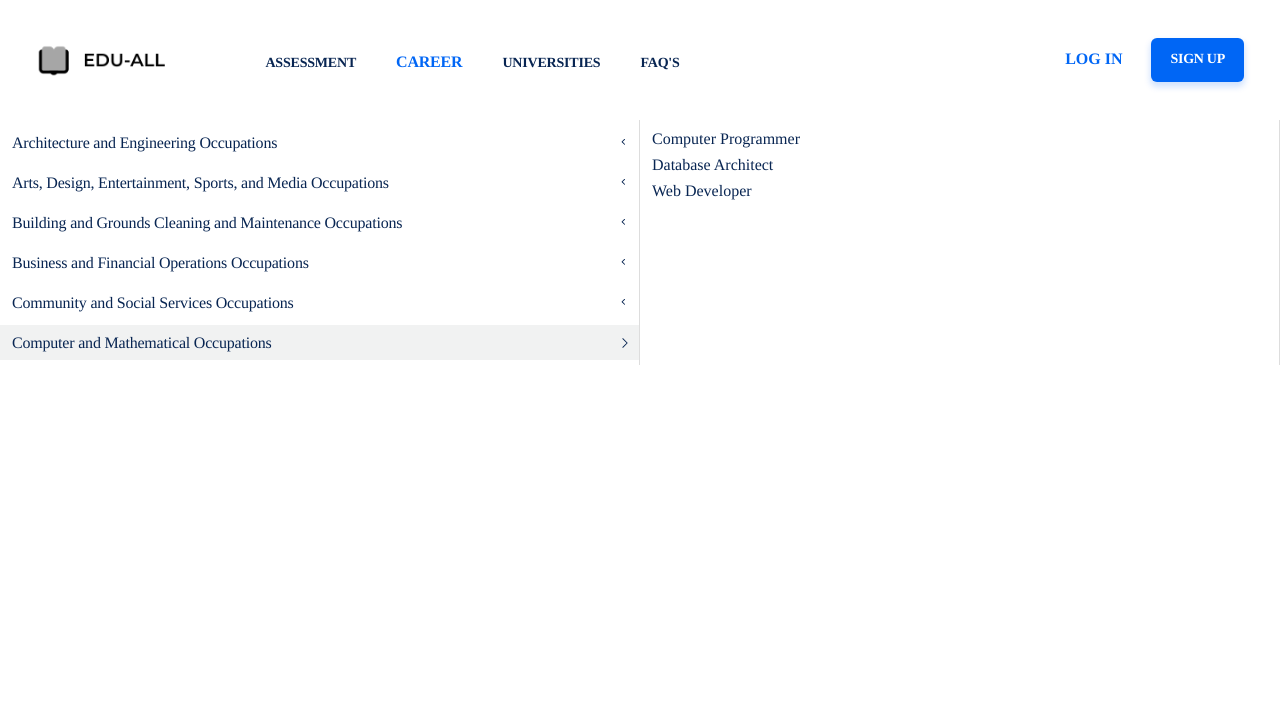